Tests radio button selection functionality by finding and clicking a specific radio button option from a group of age range options

Starting URL: https://syntaxprojects.com/basic-radiobutton-demo.php

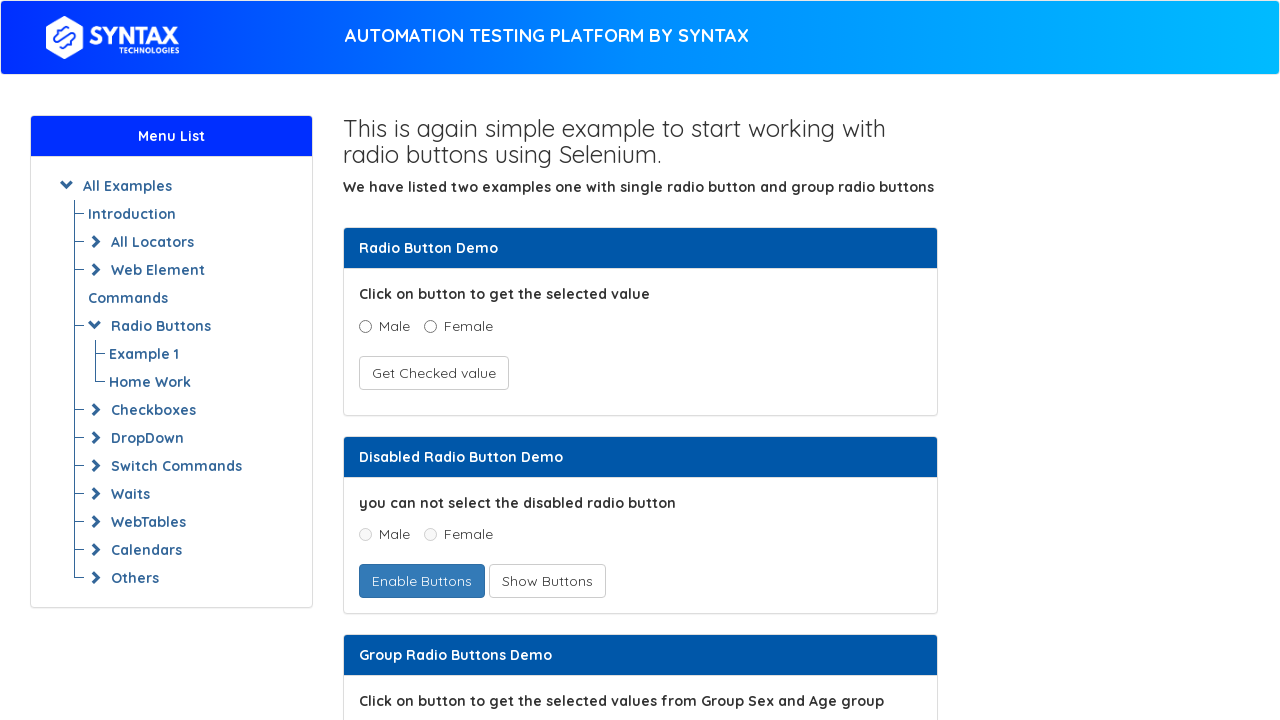

Navigated to radio button demo page
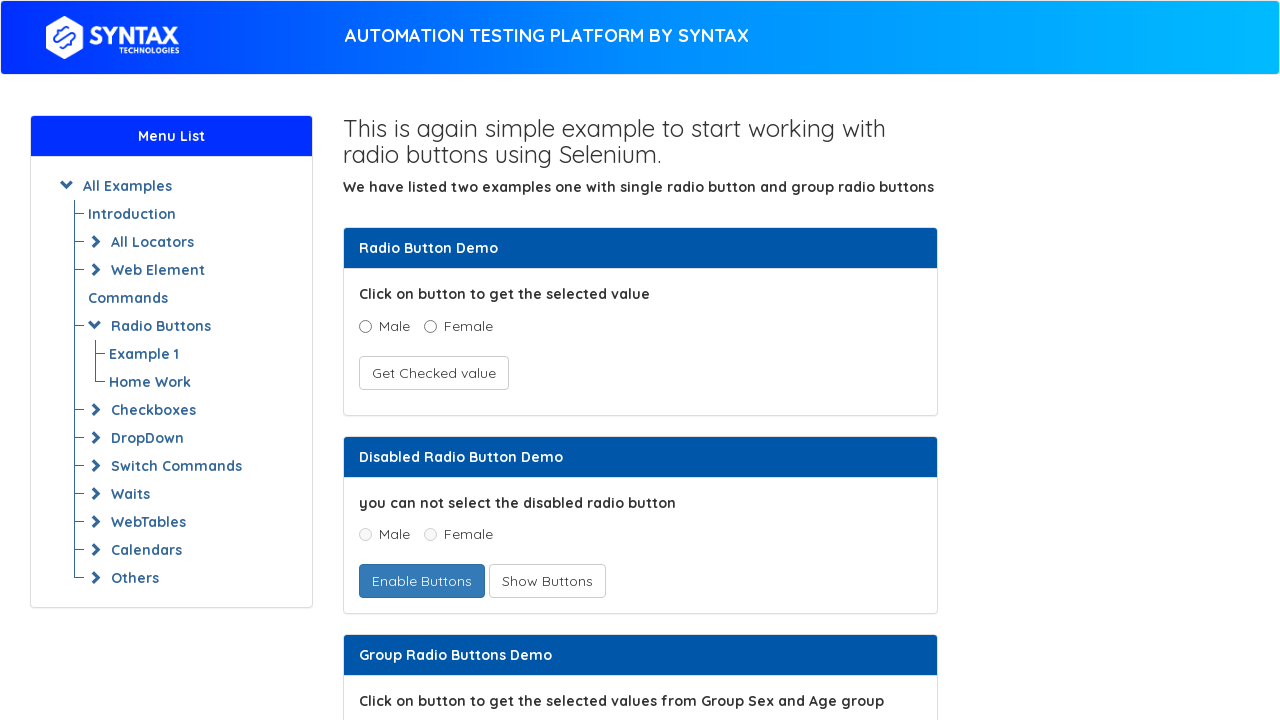

Selected '5 - 15' age range radio button at (438, 360) on input[name='ageGroup'][value='5 - 15']
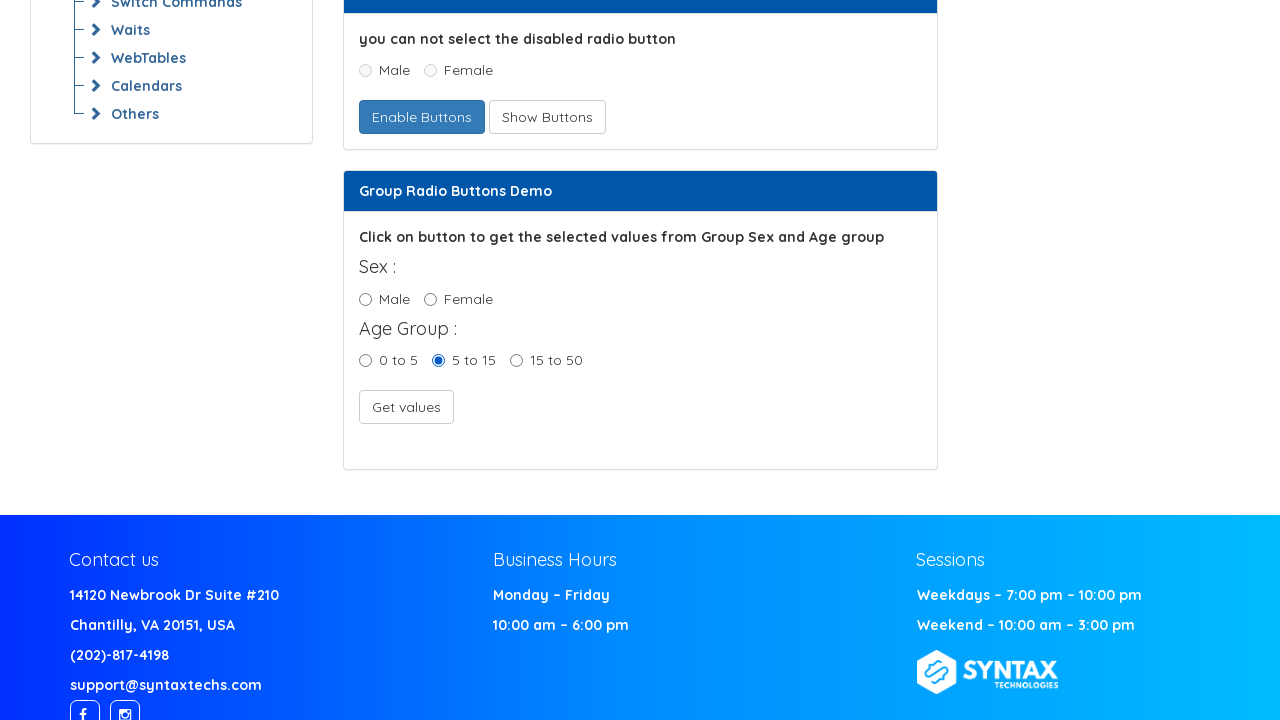

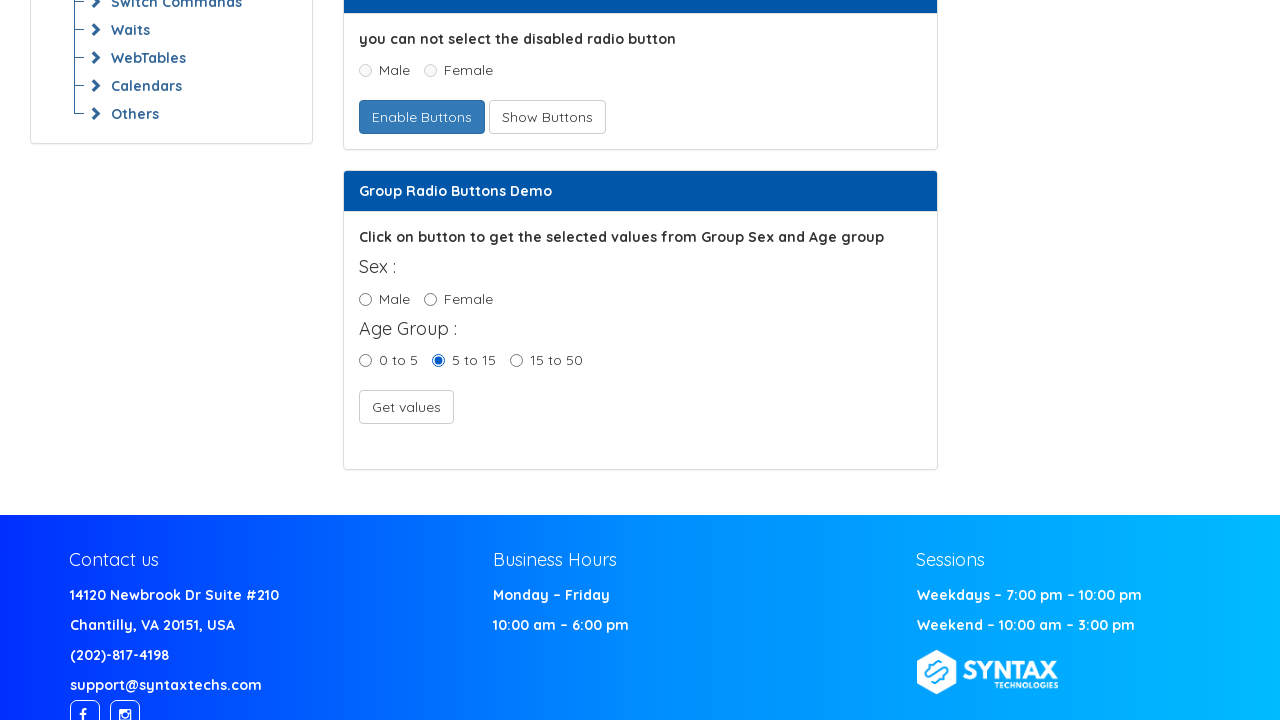